Fills out a form with user details including name, email, and addresses, then submits the form

Starting URL: https://demoqa.com/text-box

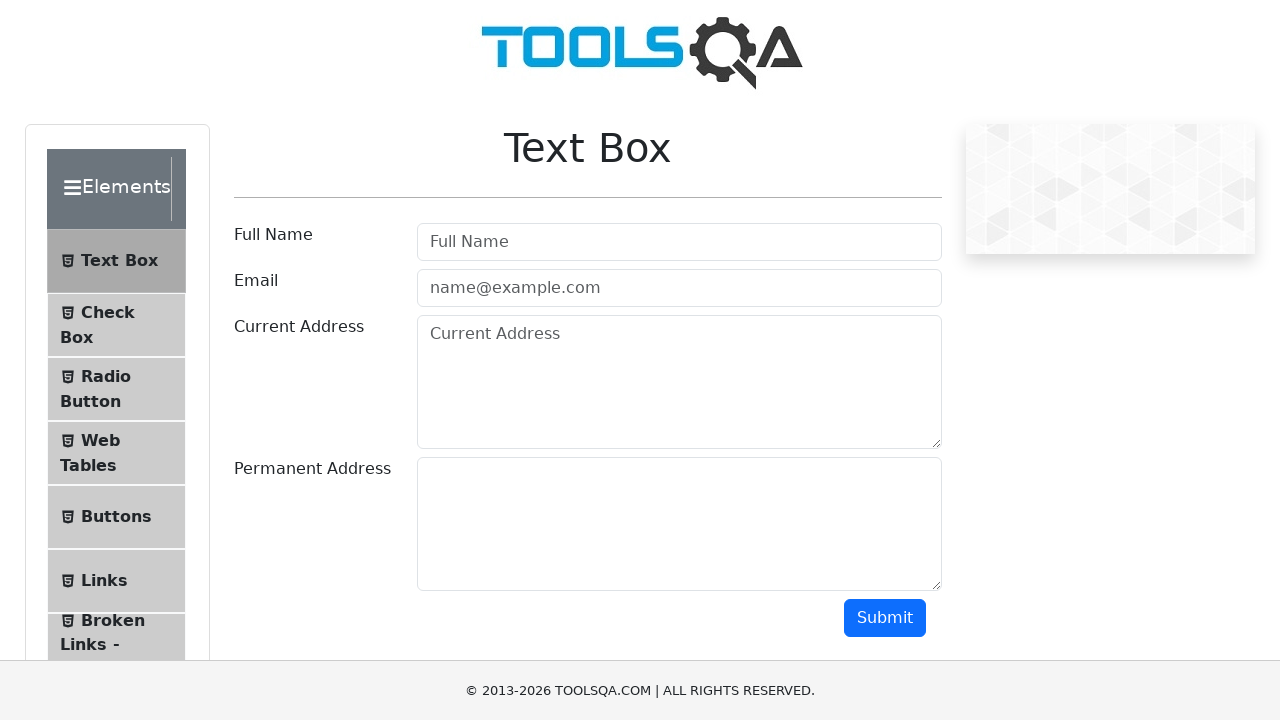

Filled username field with 'Doraemon' on #userName
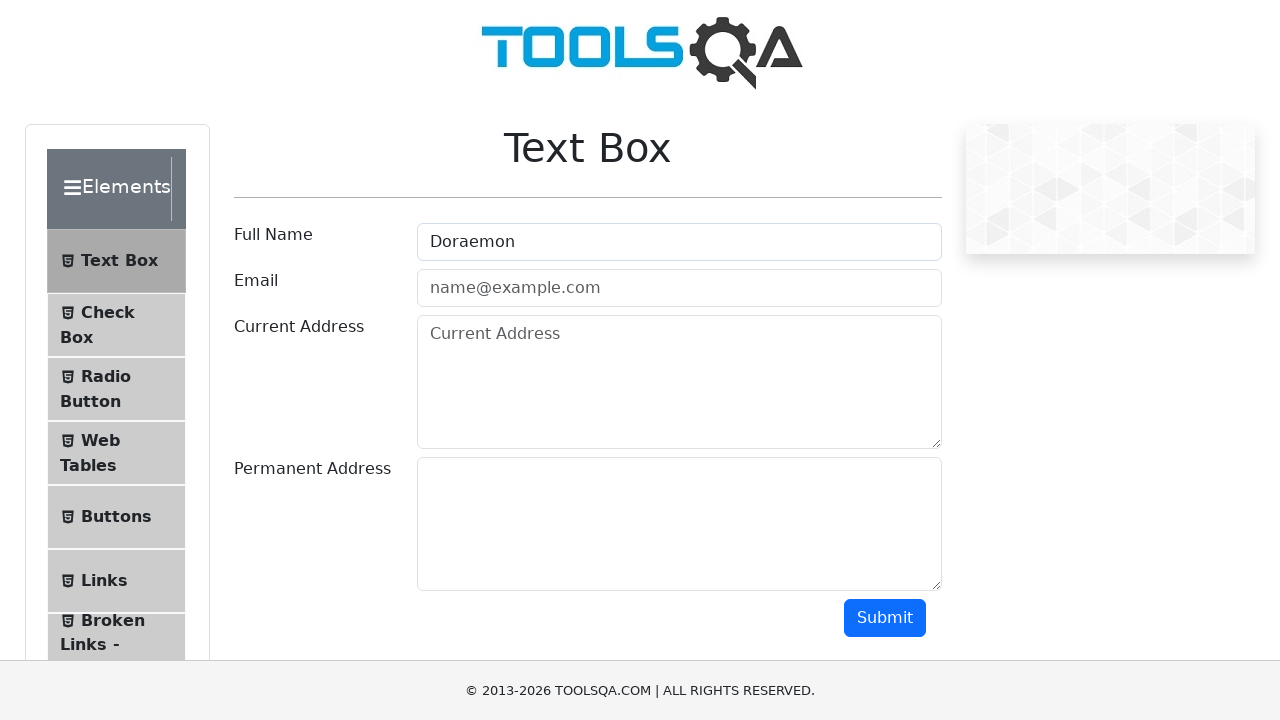

Filled email field with 'doraemon@gmail.com' on [type=email]
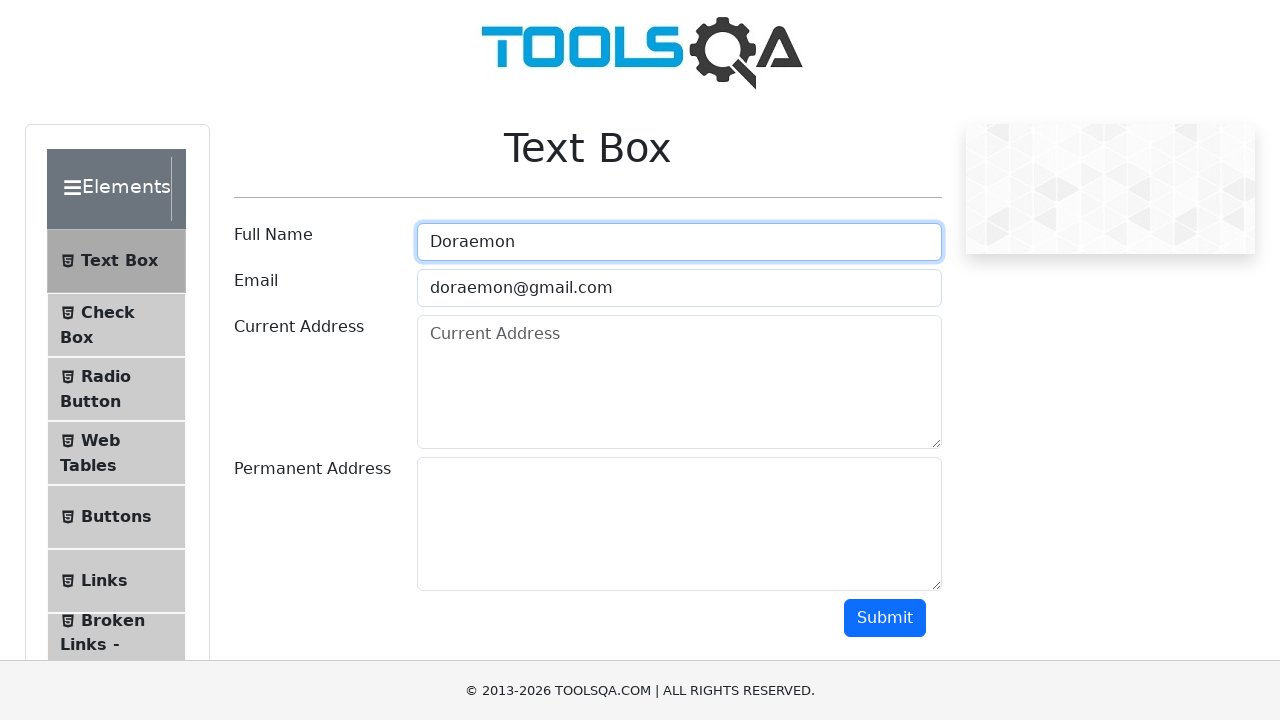

Filled current address with 'Panthapath, Dhaka' on #currentAddress
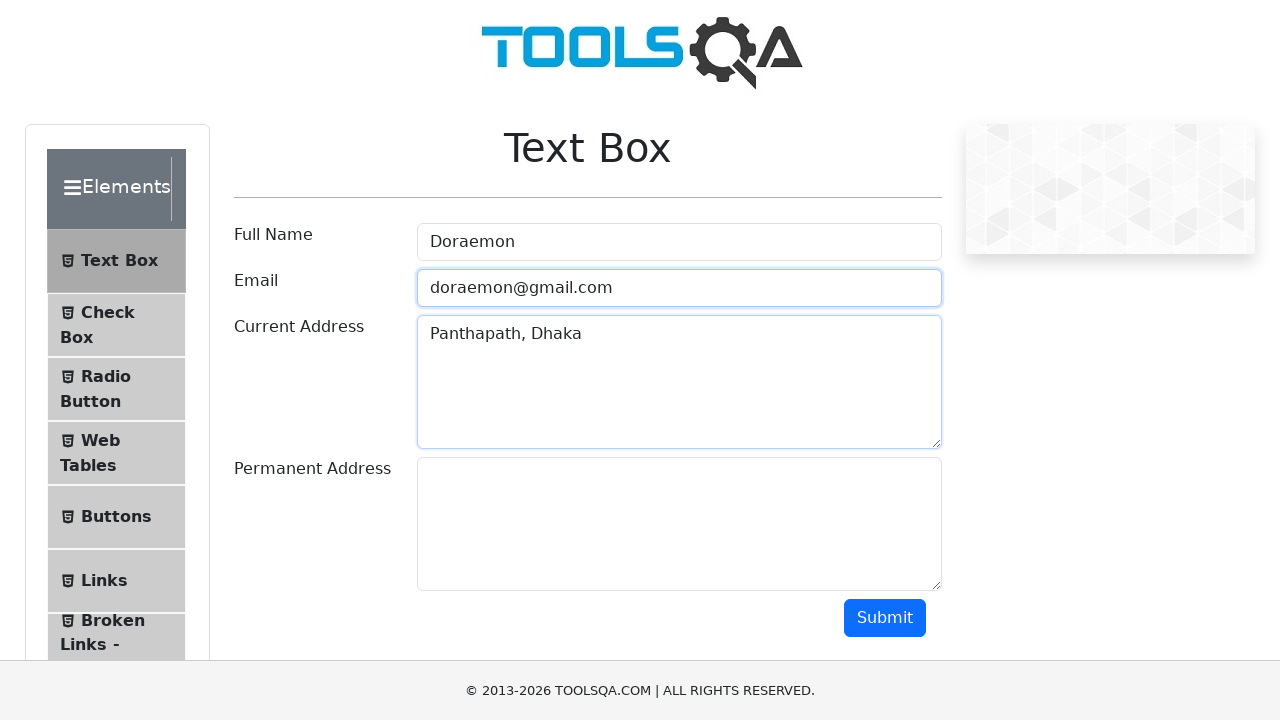

Filled permanent address with 'Gazipur, Dhaka' on #permanentAddress
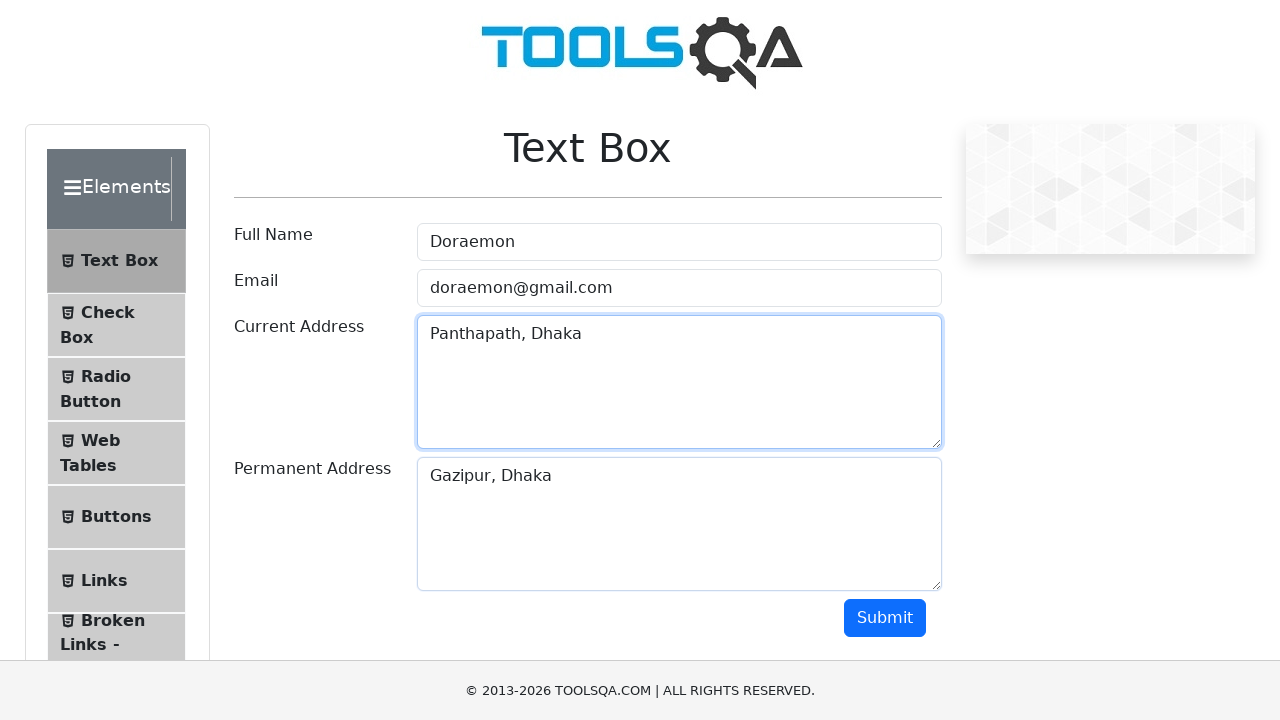

Clicked submit button to submit the form at (885, 618) on button >> nth=1
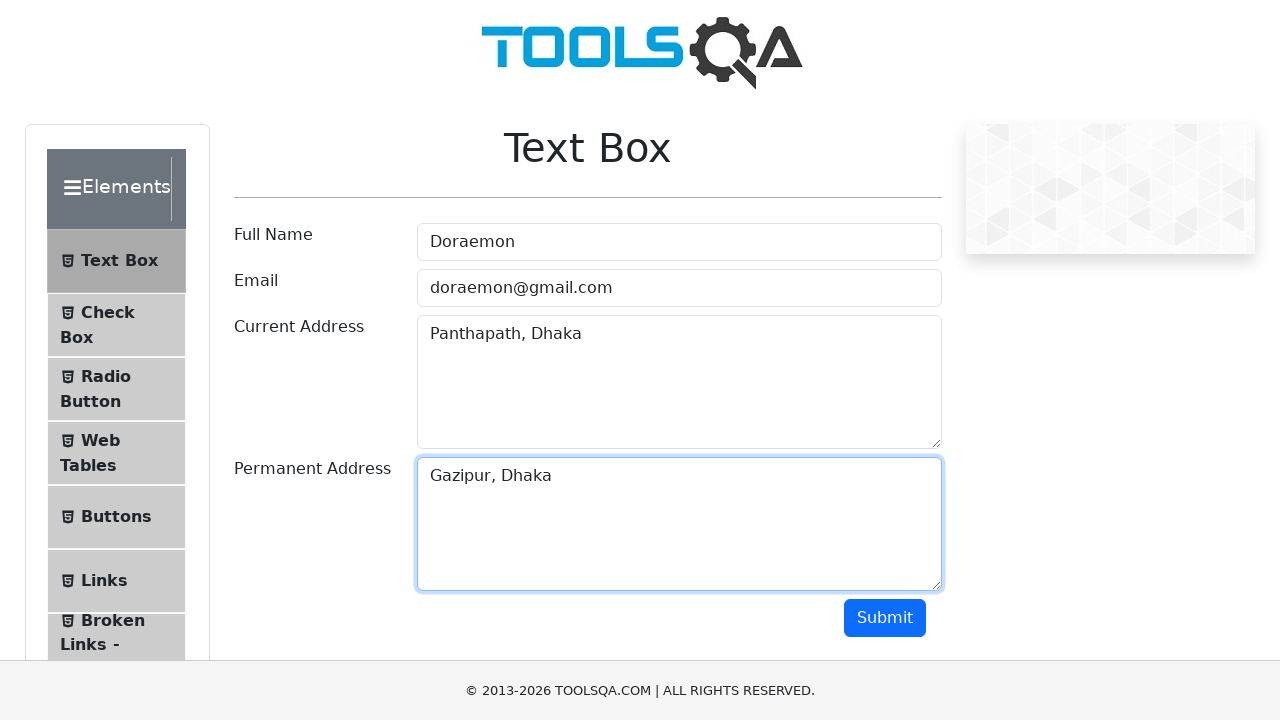

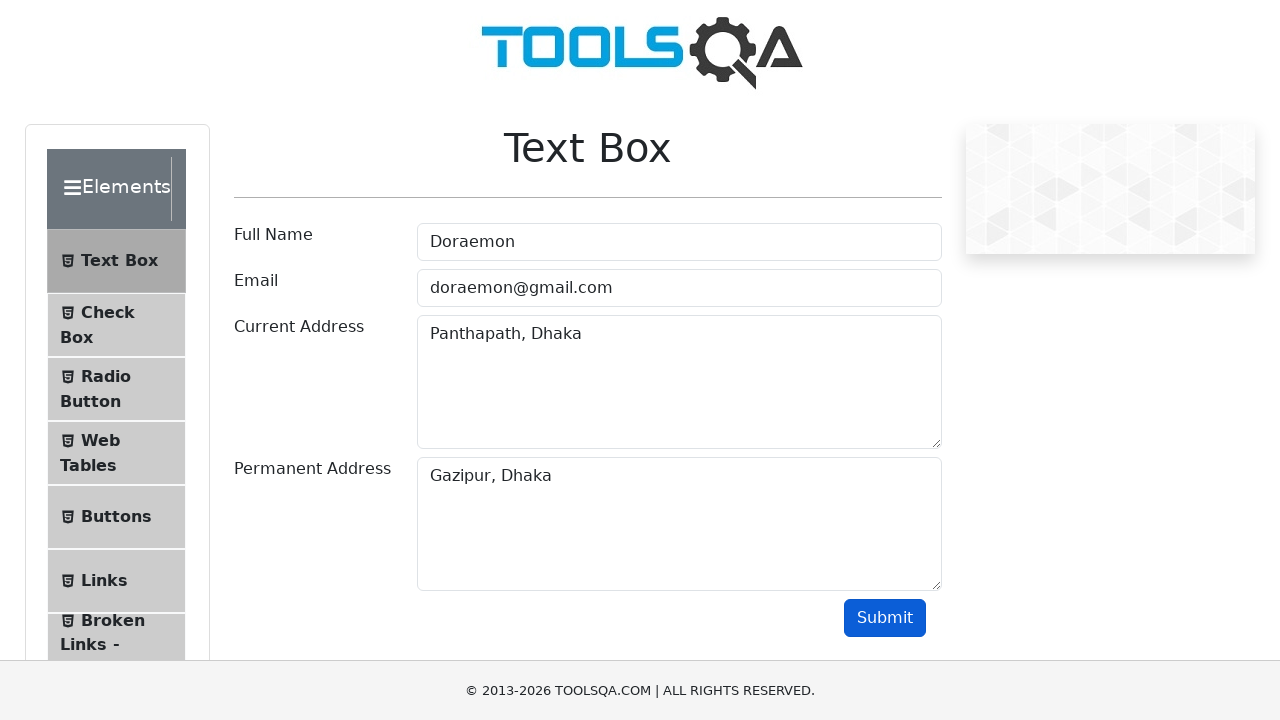